Tests browser dialog handling by navigating to an alerts demo page, clicking on the OK & Cancel alert tab, triggering a confirm dialog, and accepting it

Starting URL: https://demo.automationtesting.in/Alerts.html

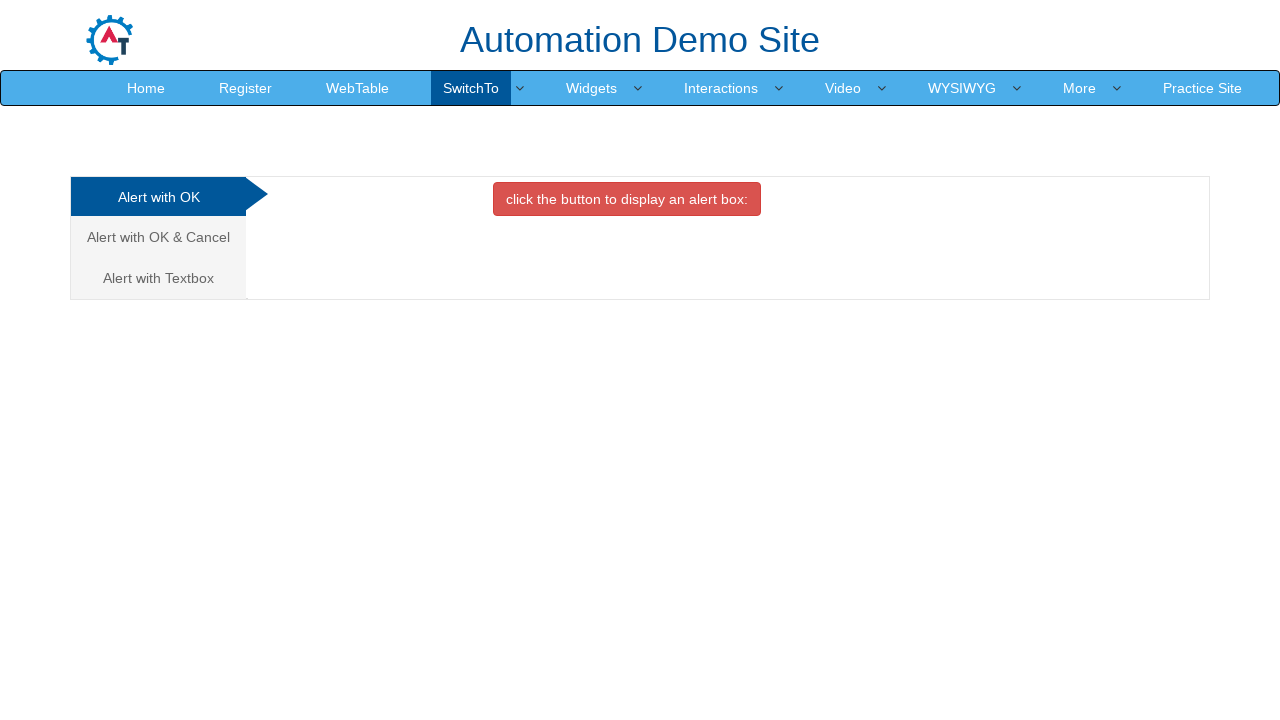

Set up dialog handler to accept all dialog types
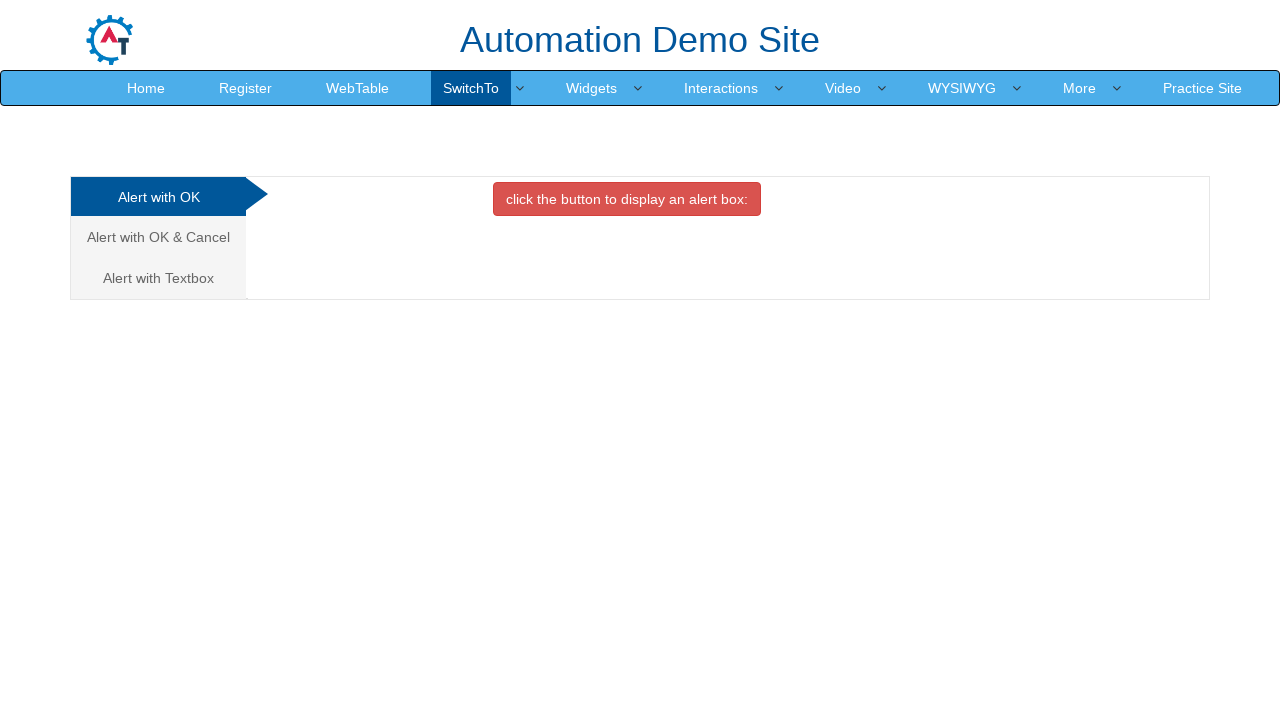

Clicked on 'Alert with OK & Cancel' tab at (158, 237) on xpath=//a[text()='Alert with OK & Cancel ']
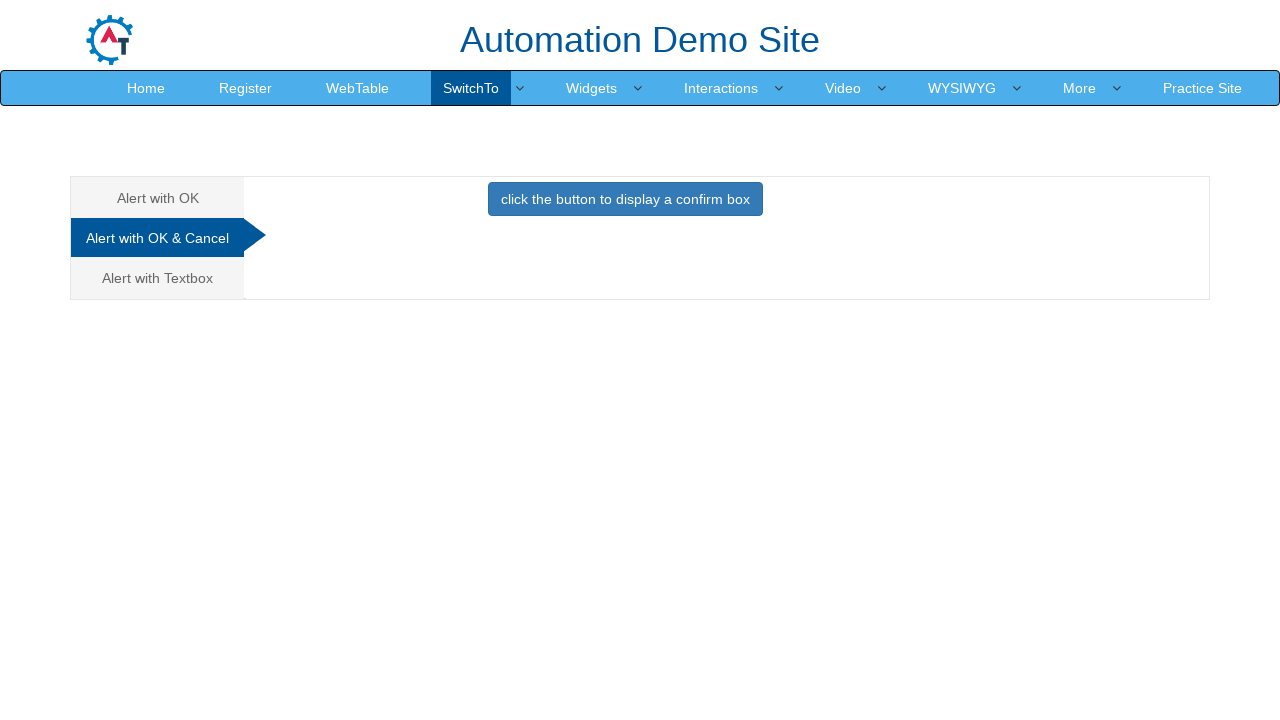

Waited for page to settle
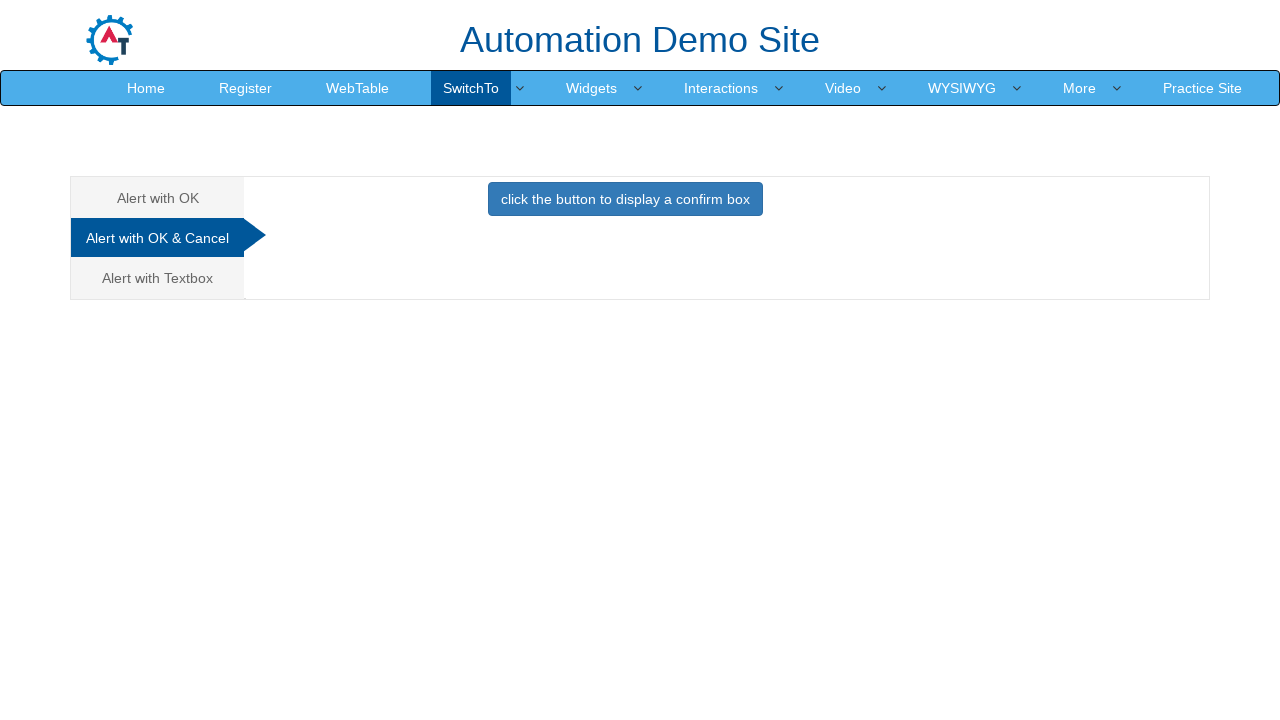

Clicked button to display confirm dialog at (625, 199) on xpath=//button[text()='click the button to display a confirm box ']
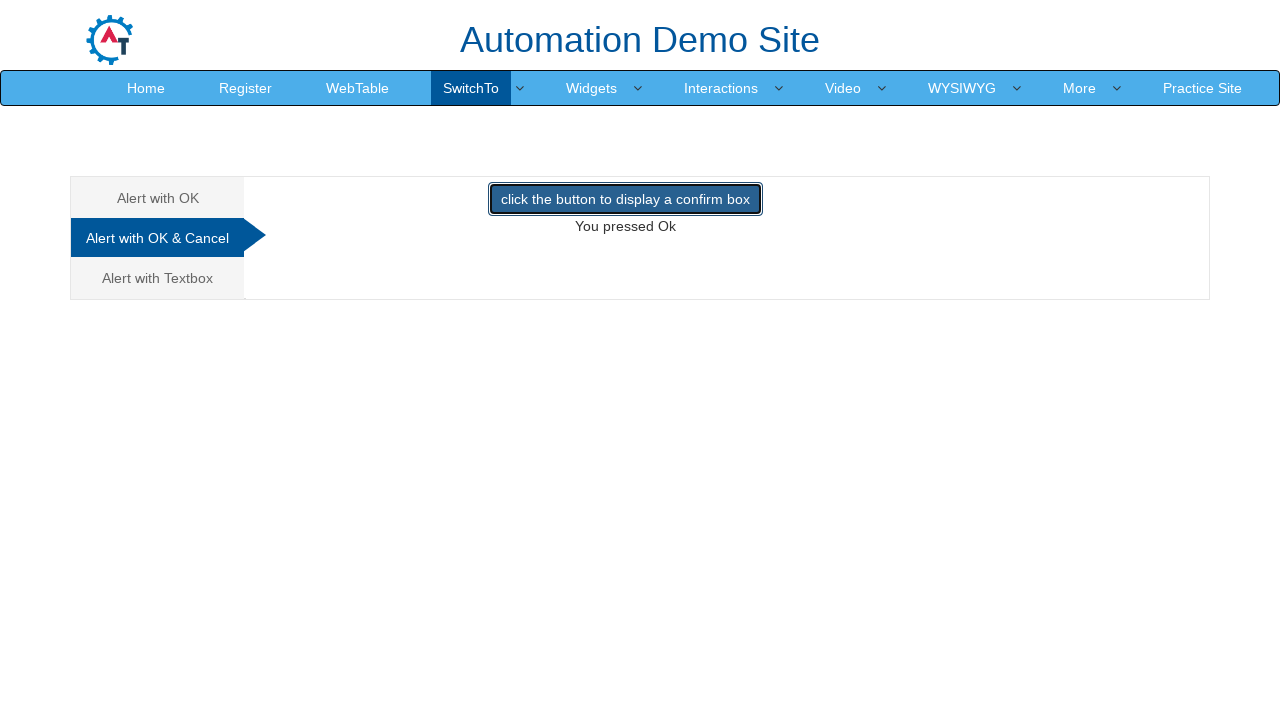

Waited for confirm dialog to be handled
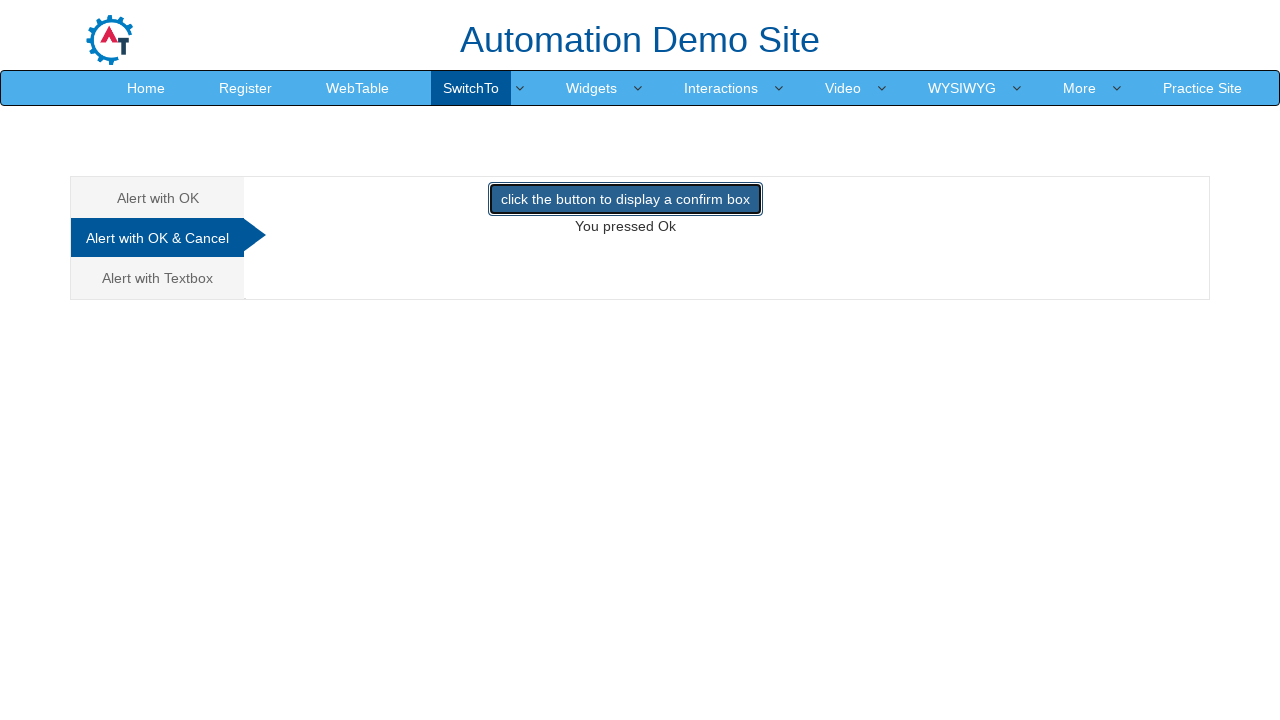

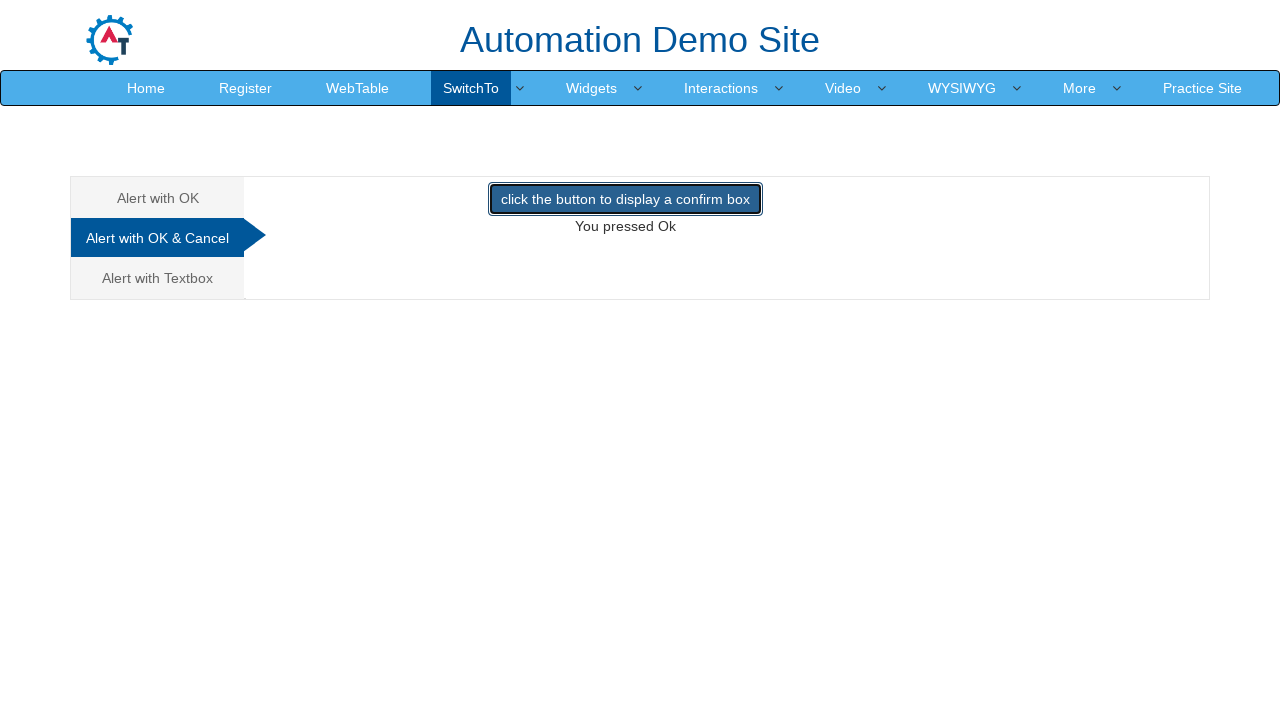